Tests clicking the delete member button when no members exist and verifies an alert message appears indicating no members are available to remove.

Starting URL: https://testing-replica-b9141.firebaseapp.com

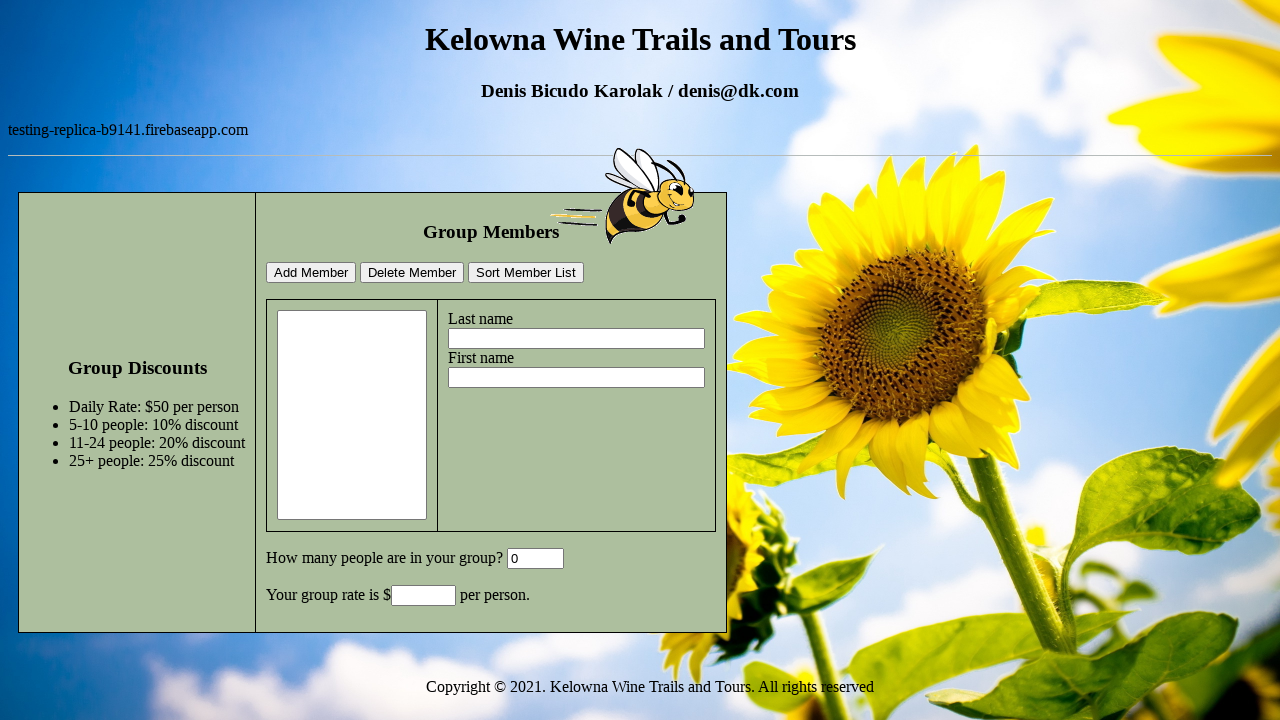

Navigated to testing replica application
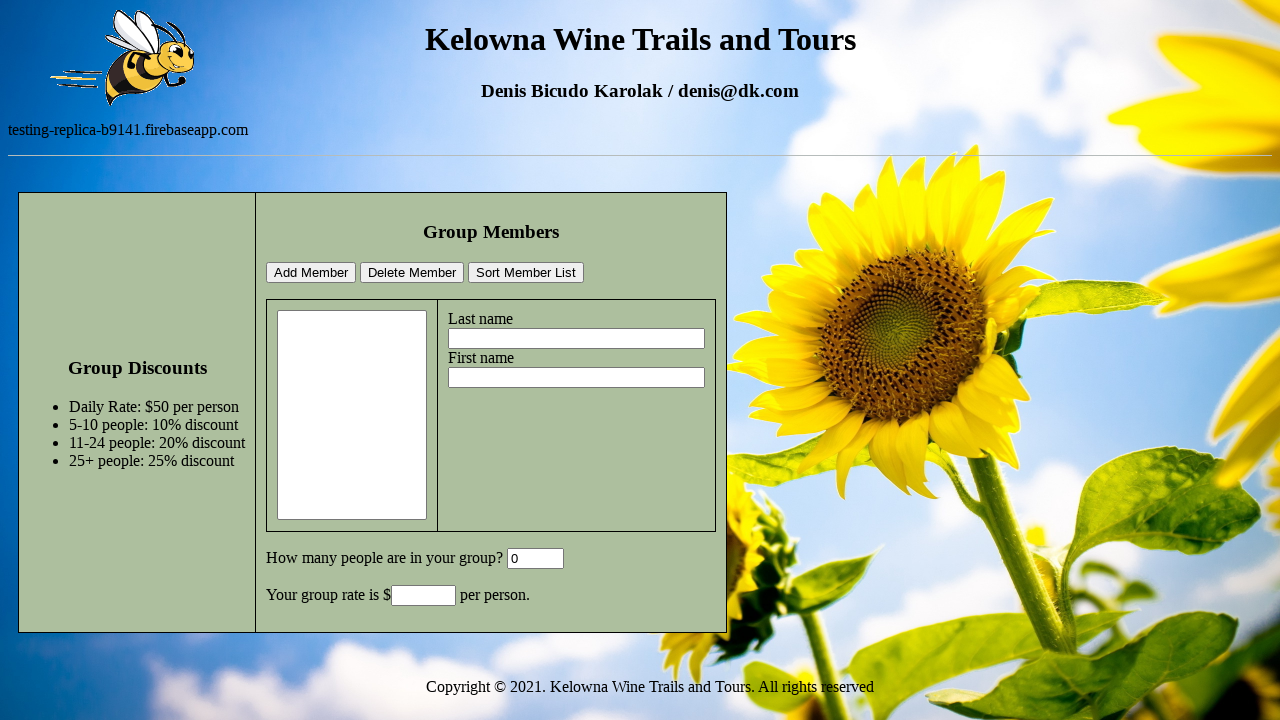

Clicked delete member button at (412, 273) on #deleteMemberBtn
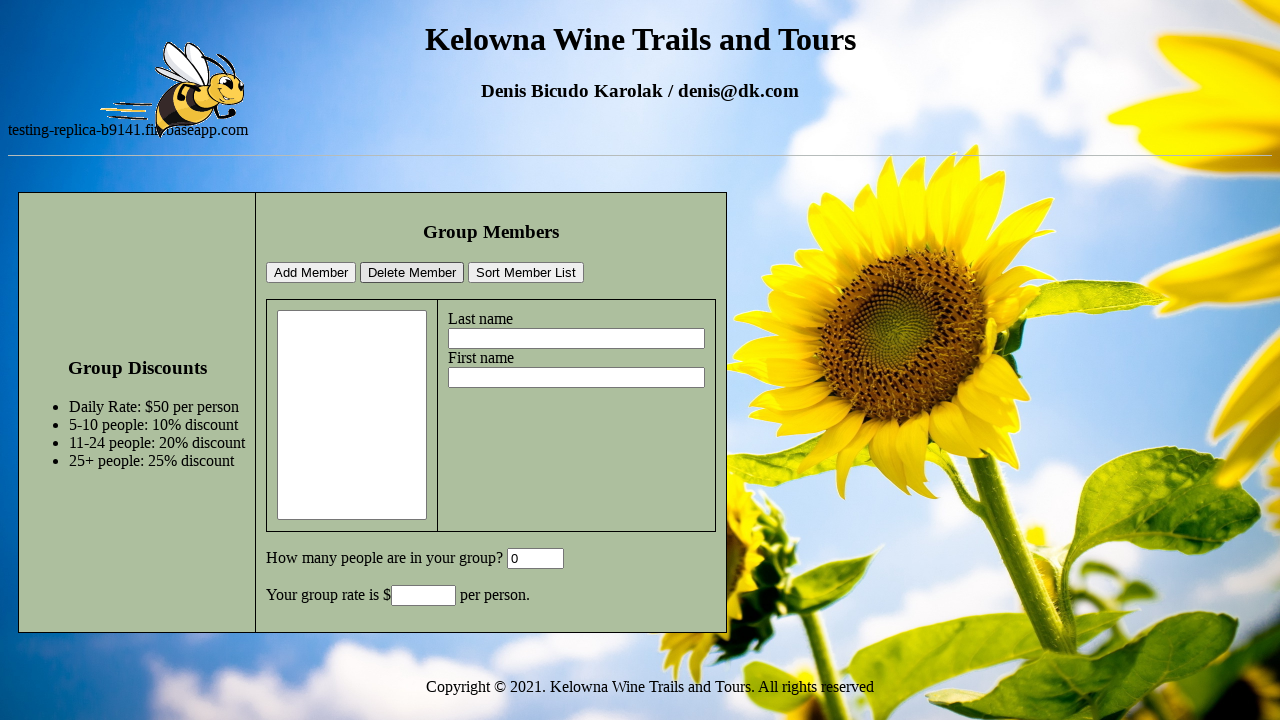

Set up alert dialog handler to accept alerts
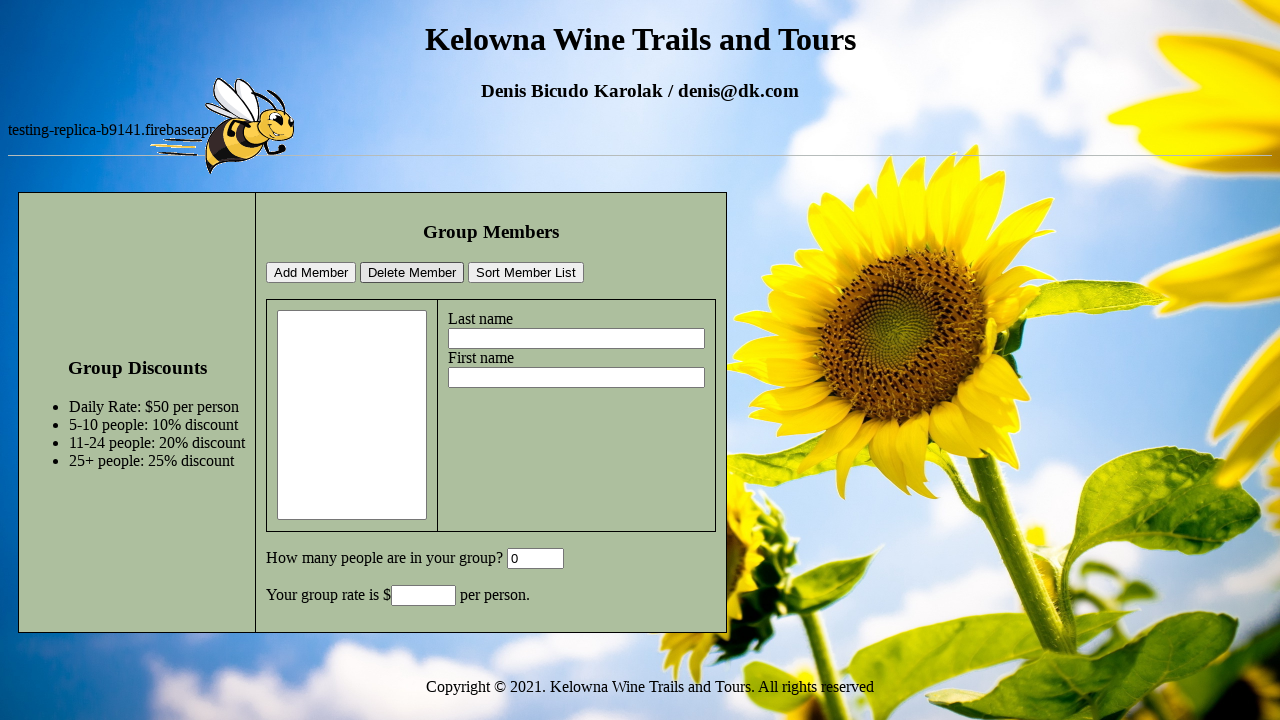

Waited for alert dialog to appear with 'No members available to remove!' message
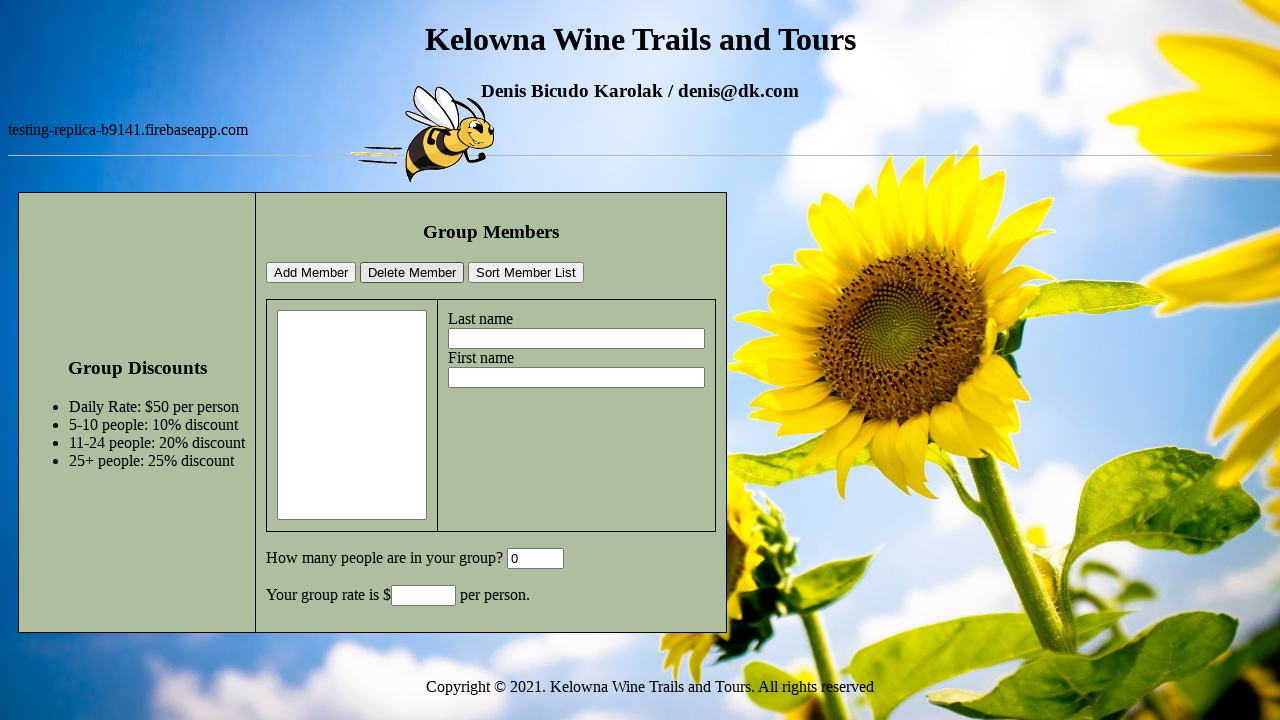

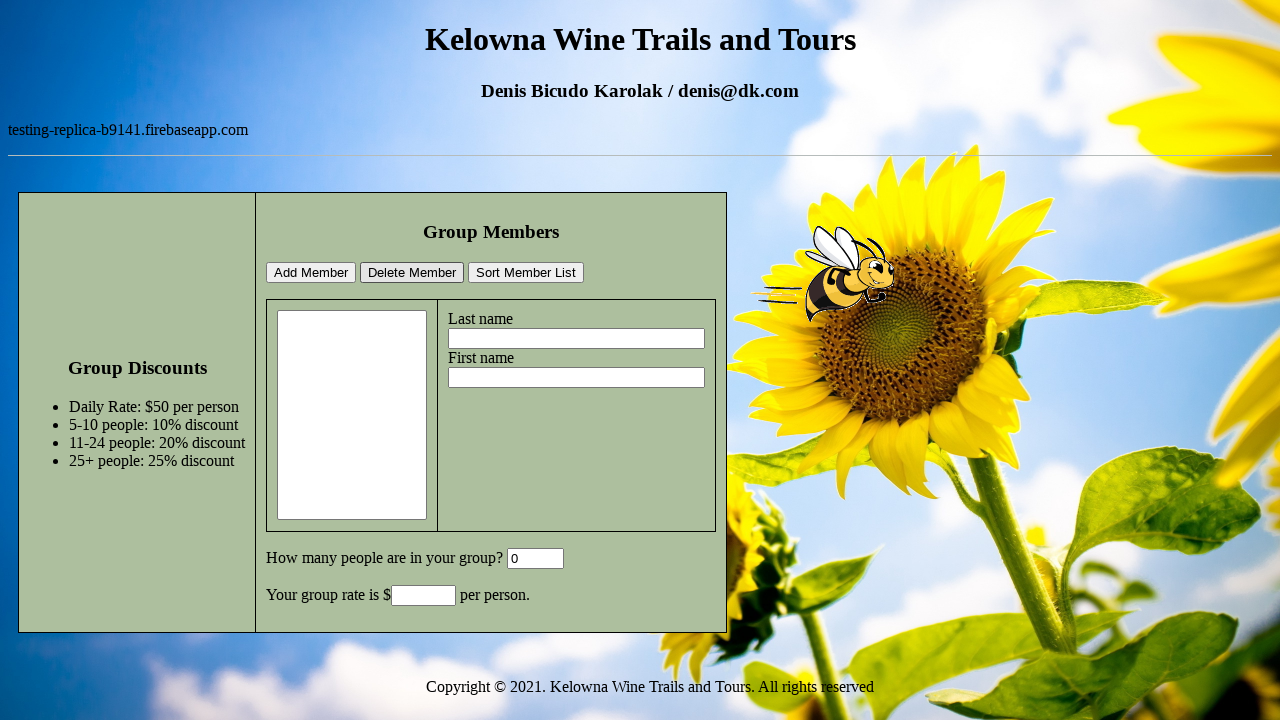